Tests various link types including normal links that open new tabs and API response links that display status codes.

Starting URL: https://demoqa.com/elements

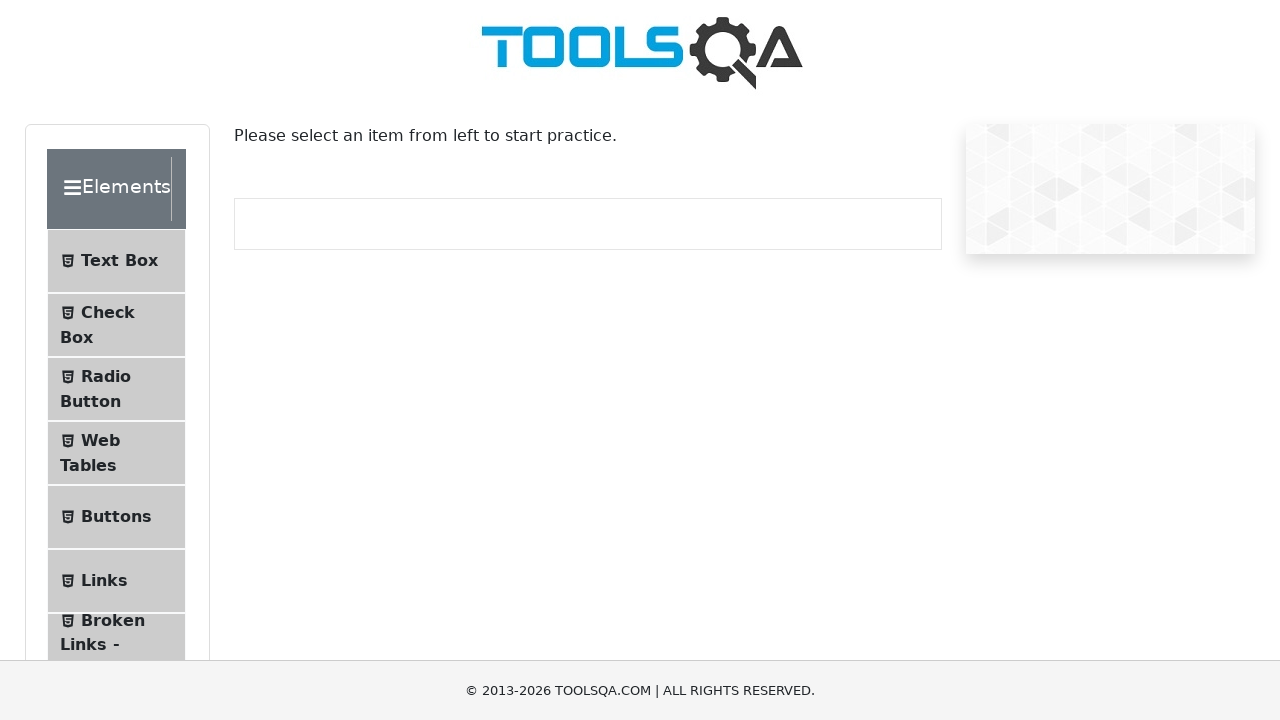

Clicked on Links menu item at (116, 581) on #item-5
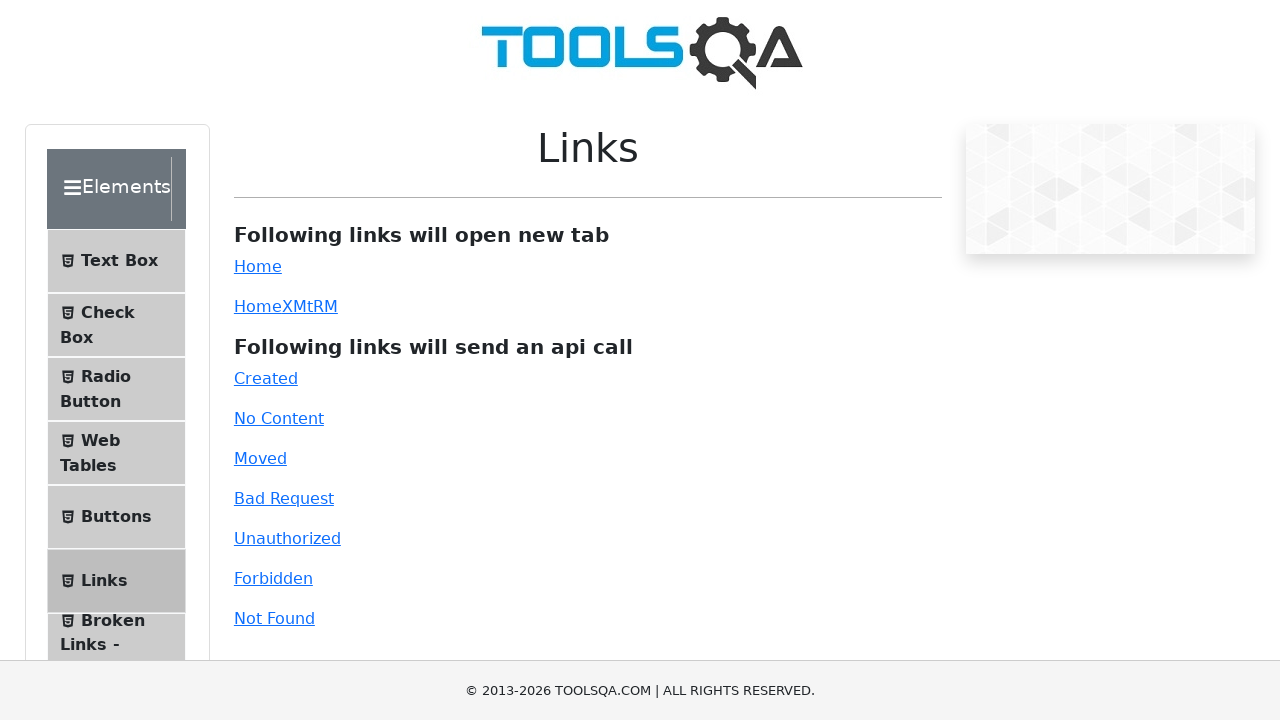

Links page loaded successfully
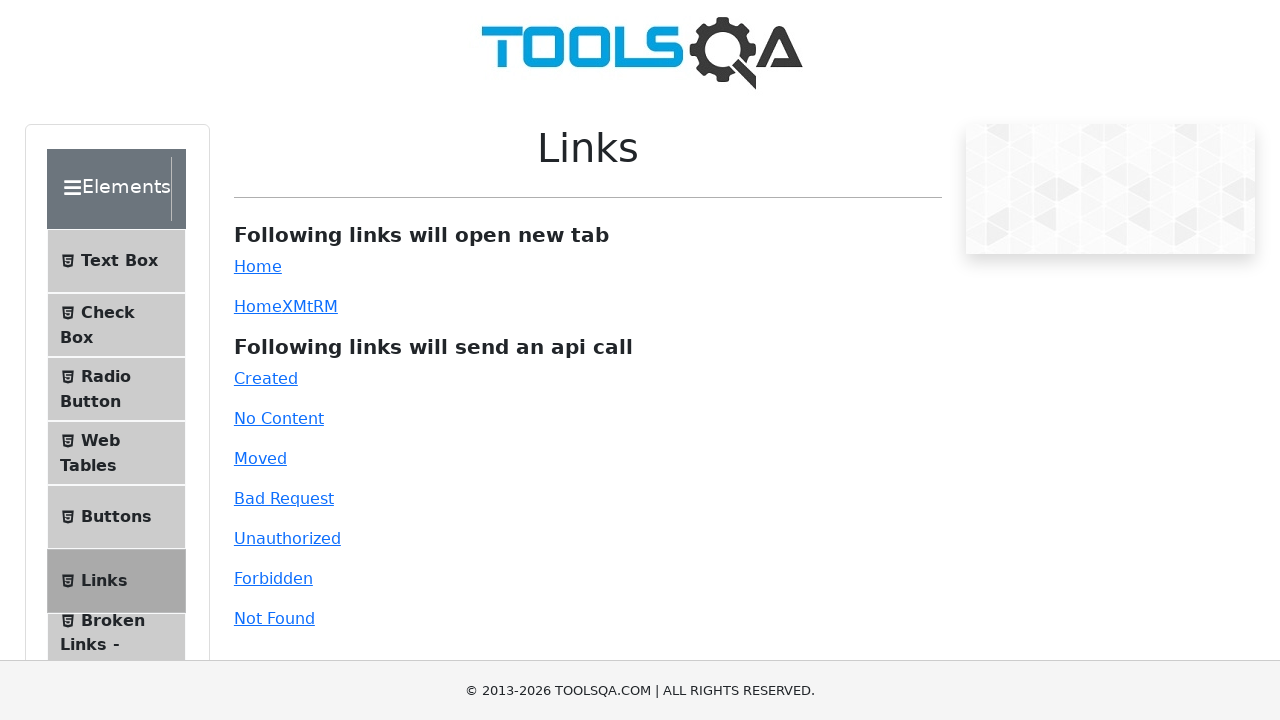

Clicked simple link at (258, 266) on #simpleLink
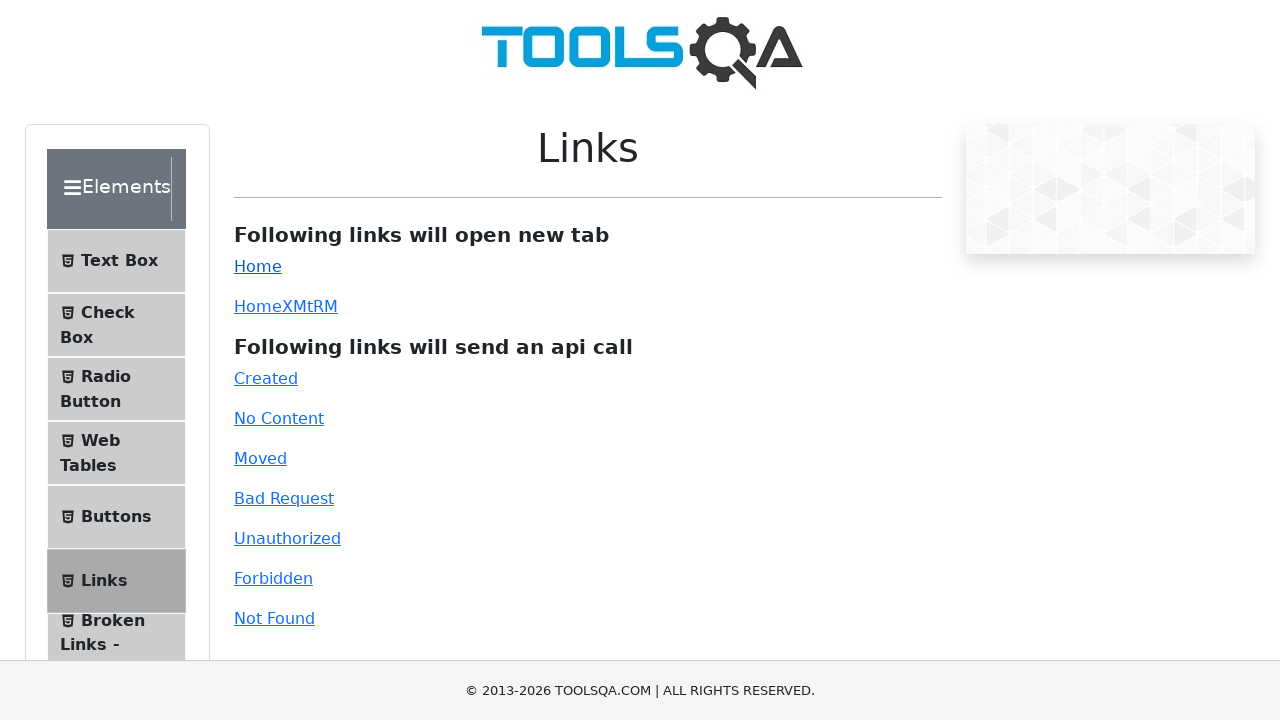

Simple link opened in new tab and loaded
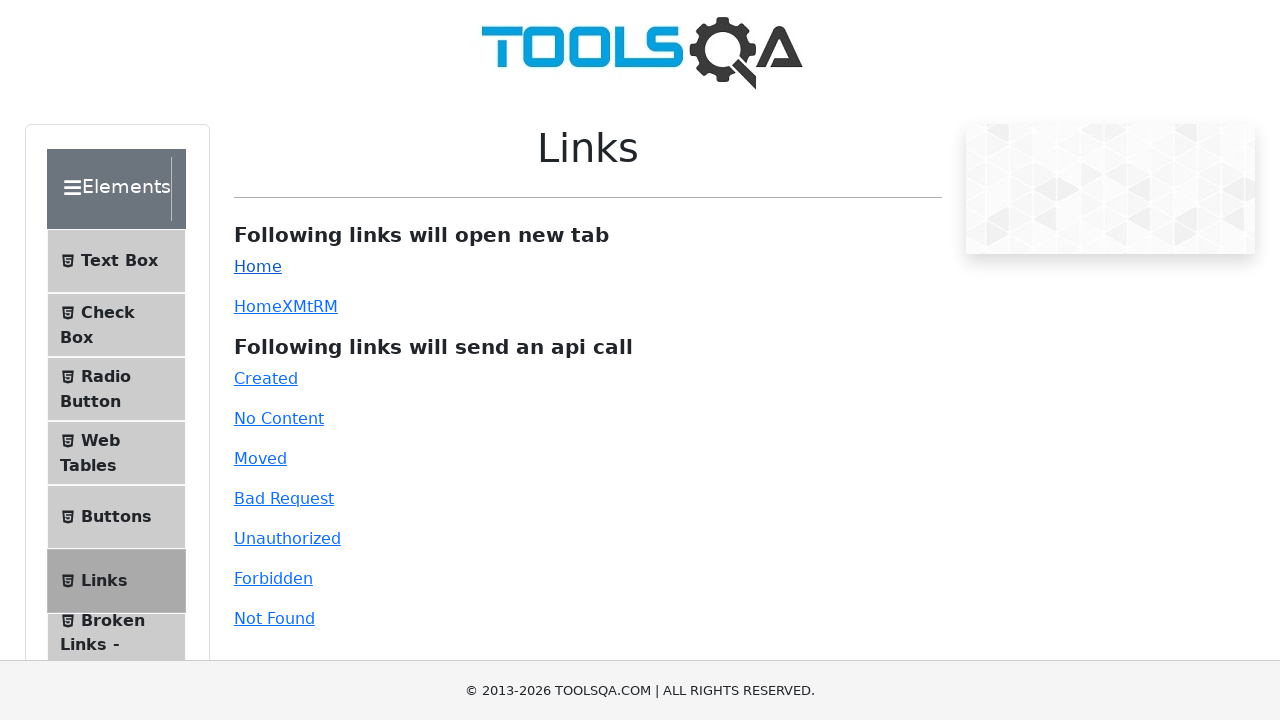

Closed new tab from simple link
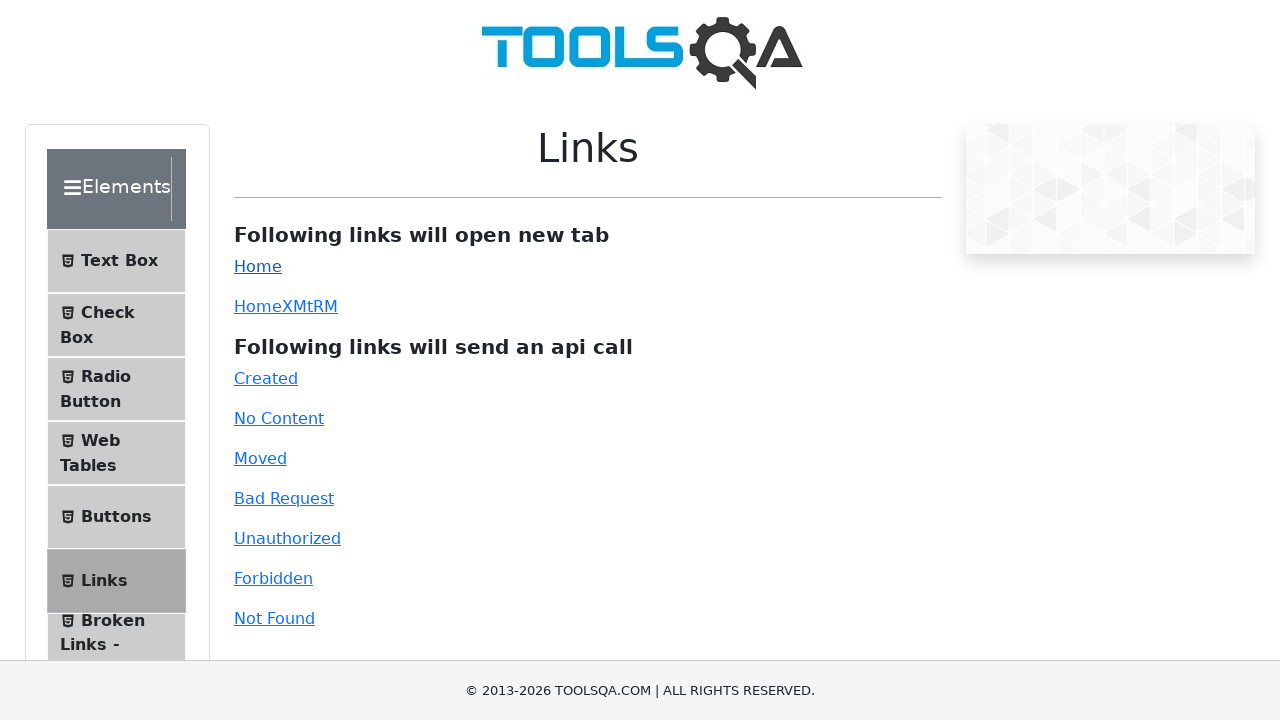

Clicked dynamic link at (258, 306) on #dynamicLink
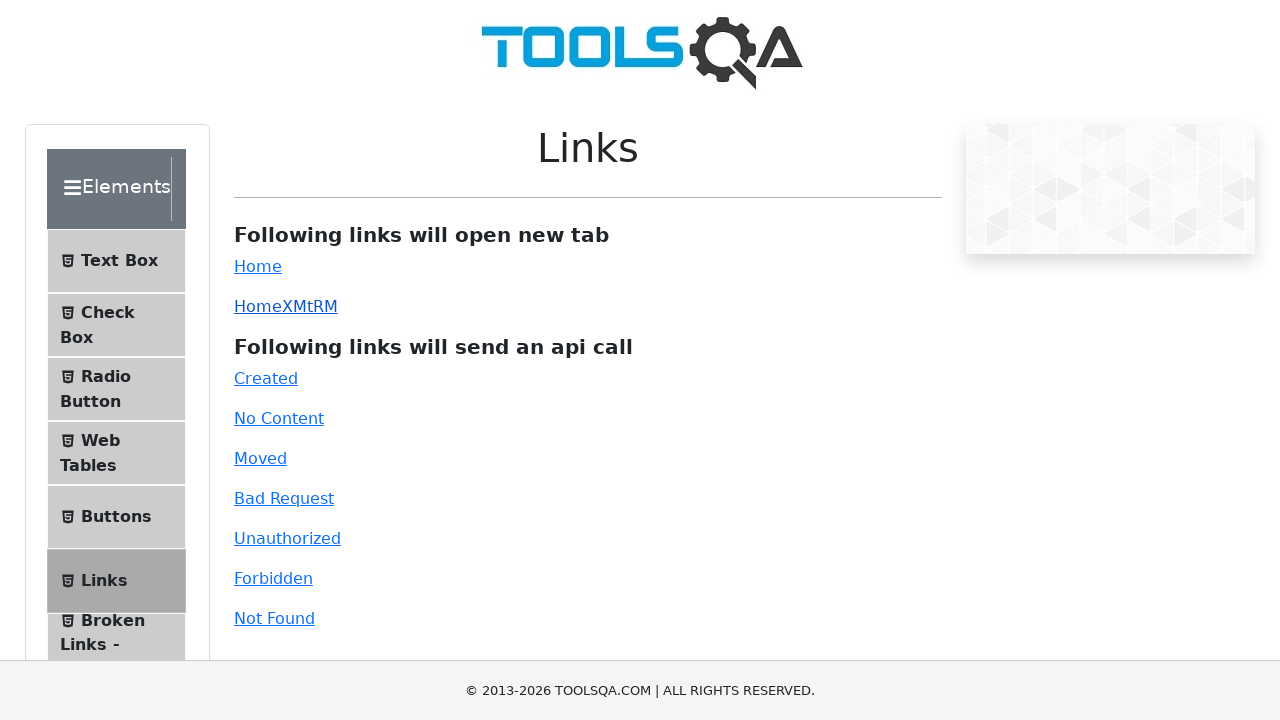

Dynamic link opened in new tab and loaded
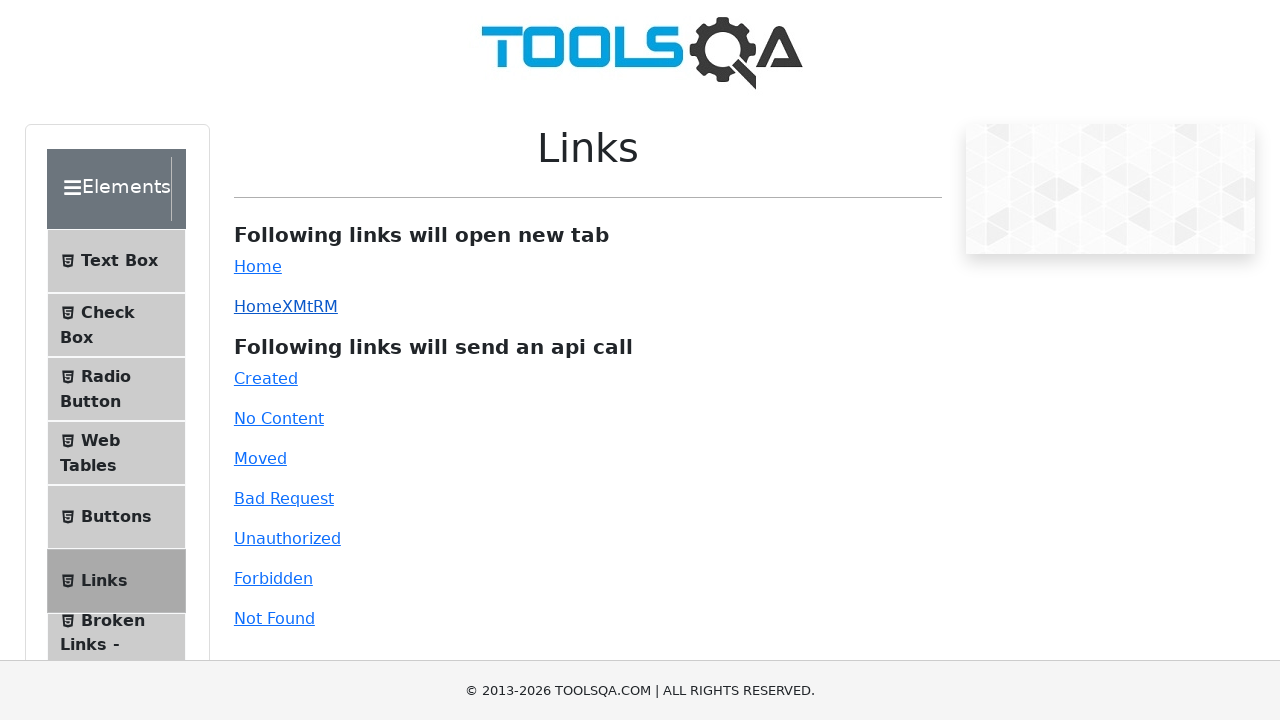

Closed new tab from dynamic link
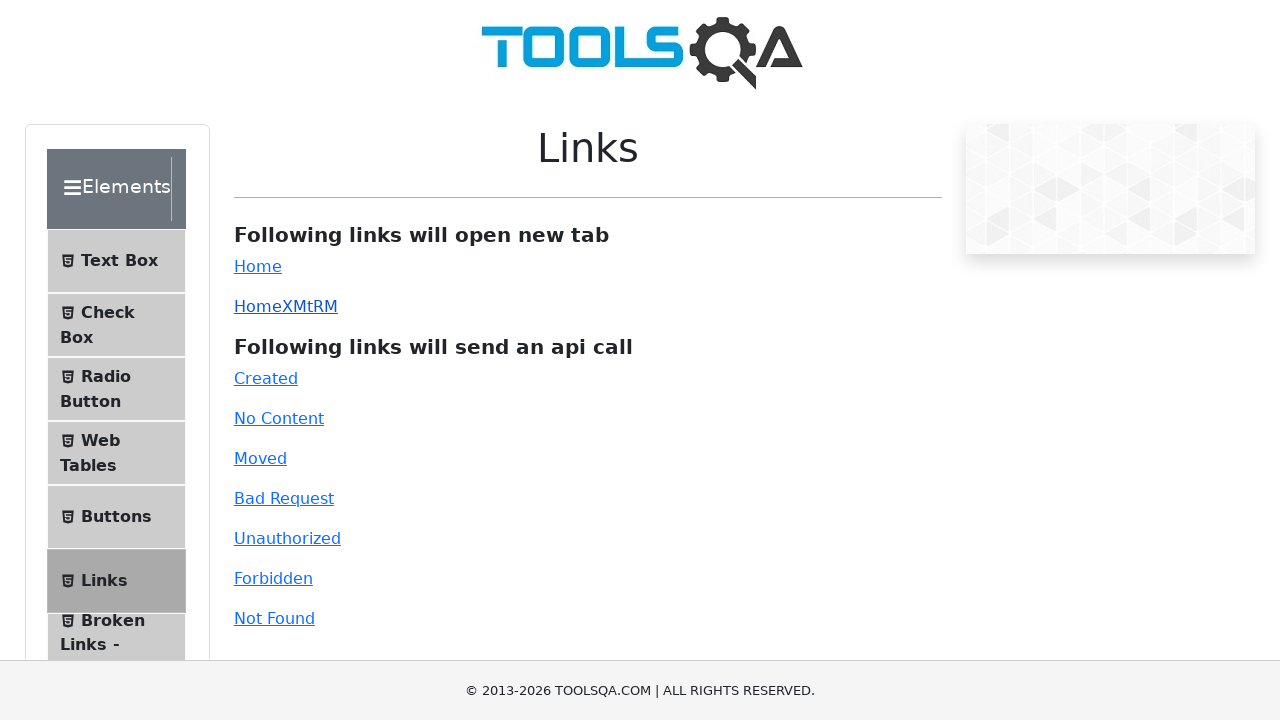

Clicked API link for 201 Created response at (266, 378) on #created
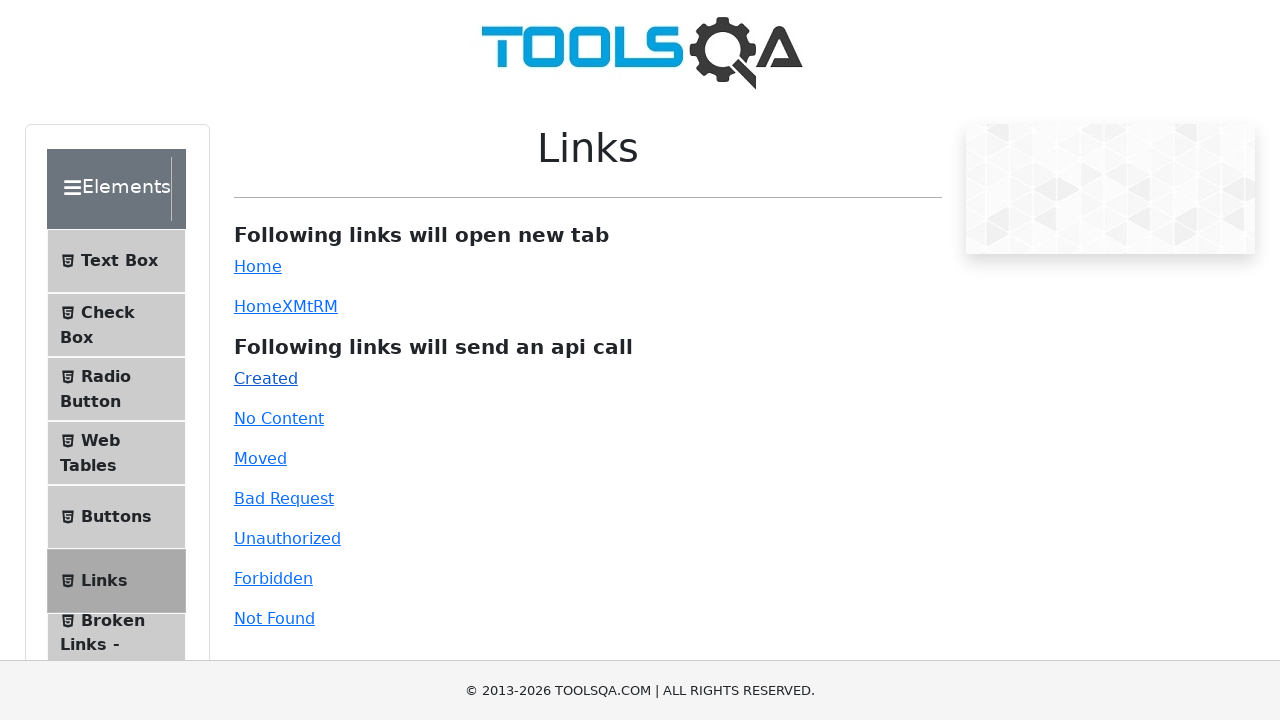

201 Created response displayed
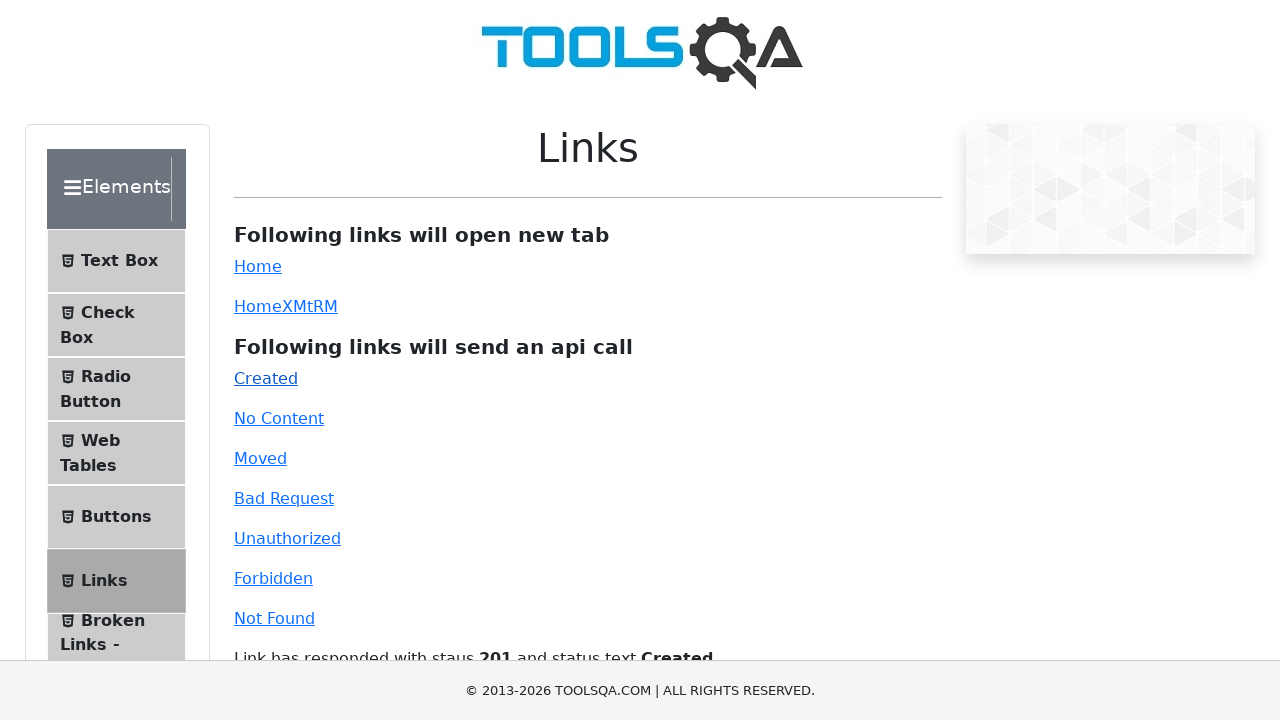

Clicked API link for 204 No Content response at (279, 418) on #no-content
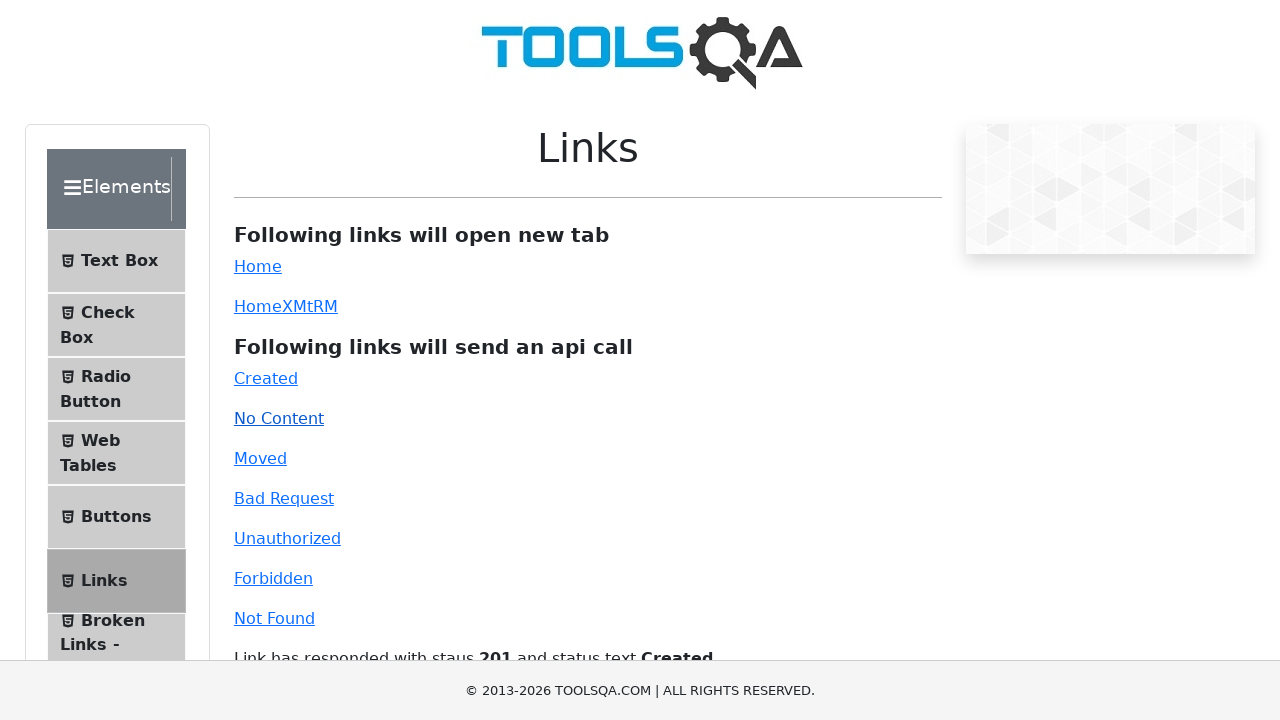

Waited for 204 No Content response
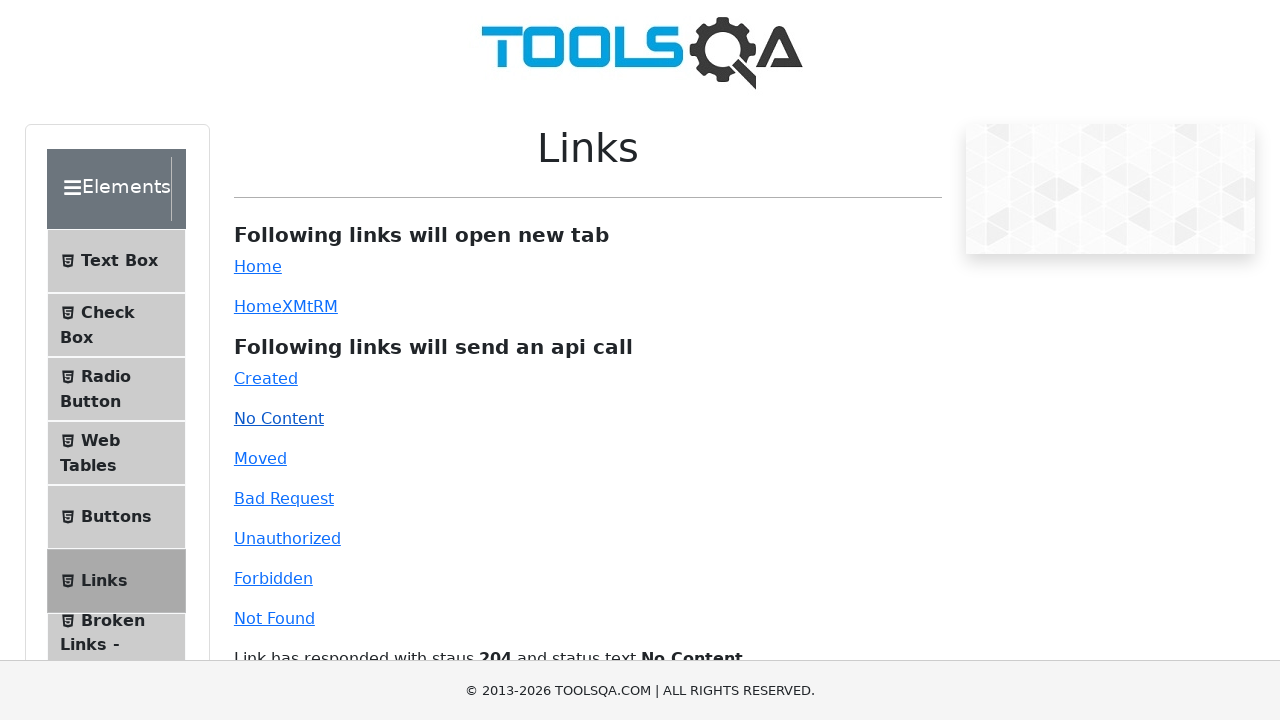

Clicked API link for 400 Bad Request response at (284, 498) on #bad-request
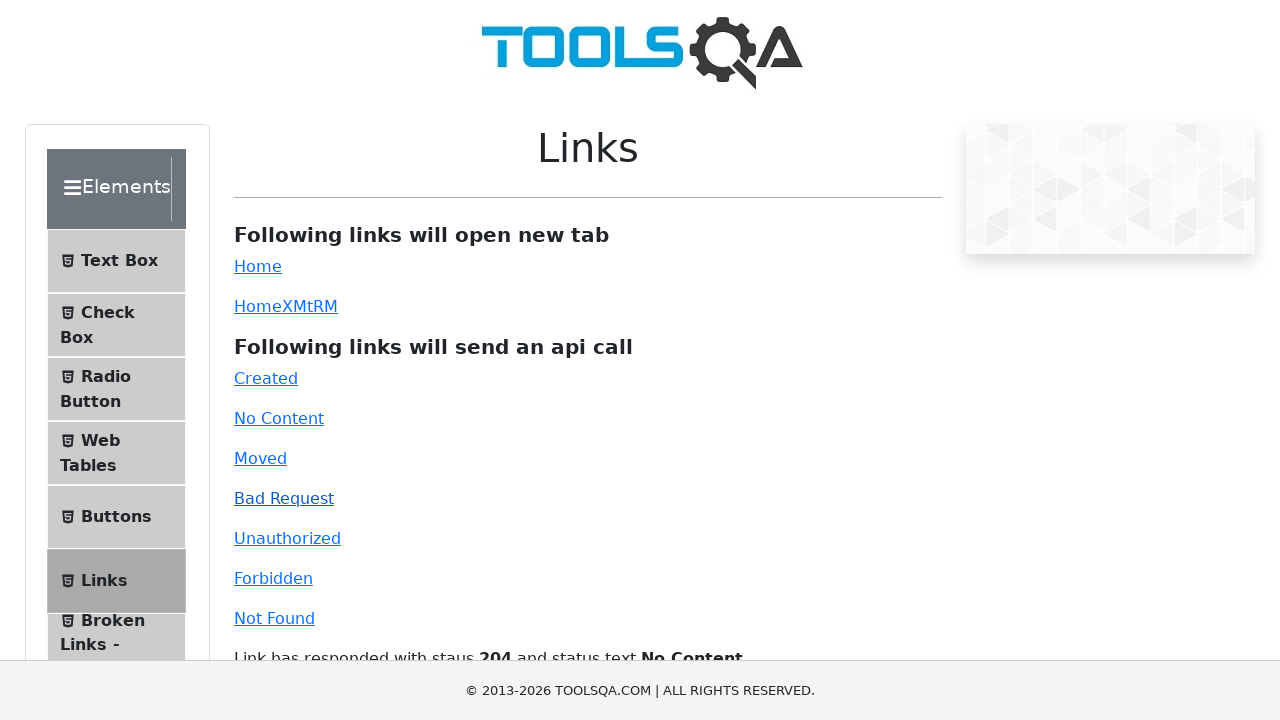

Waited for 400 Bad Request response
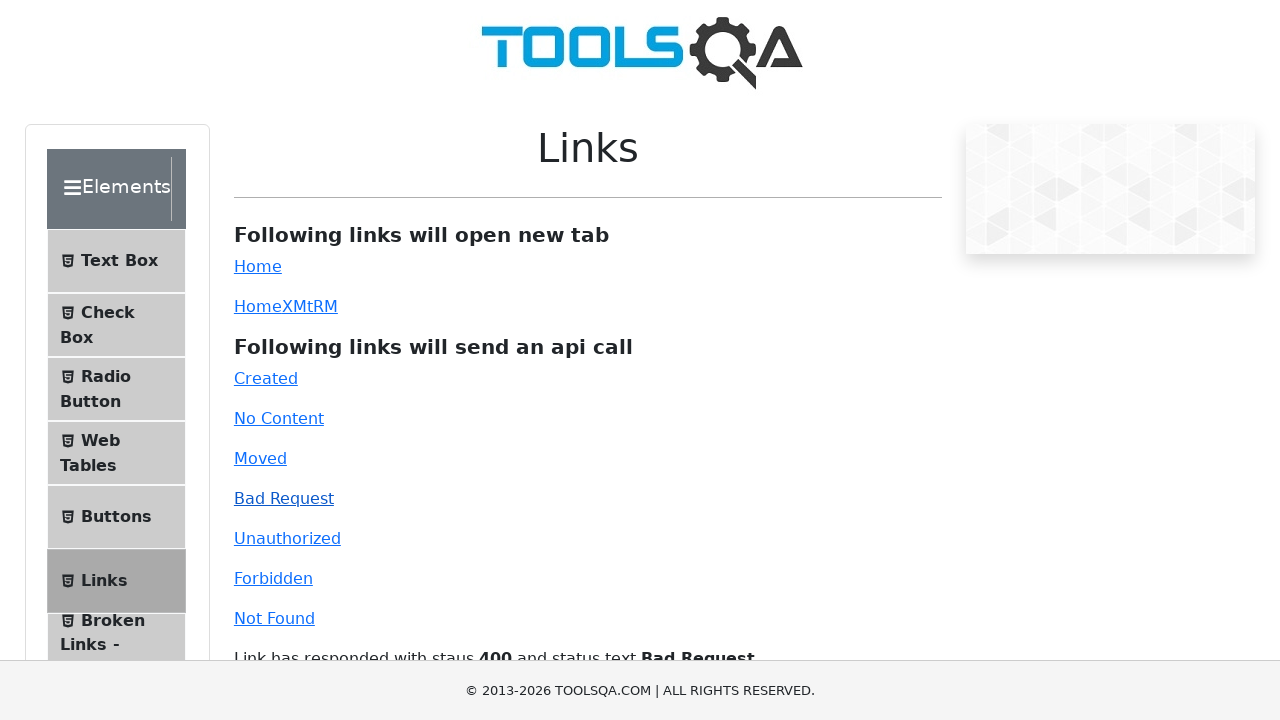

Clicked API link for 403 Forbidden response at (273, 578) on #forbidden
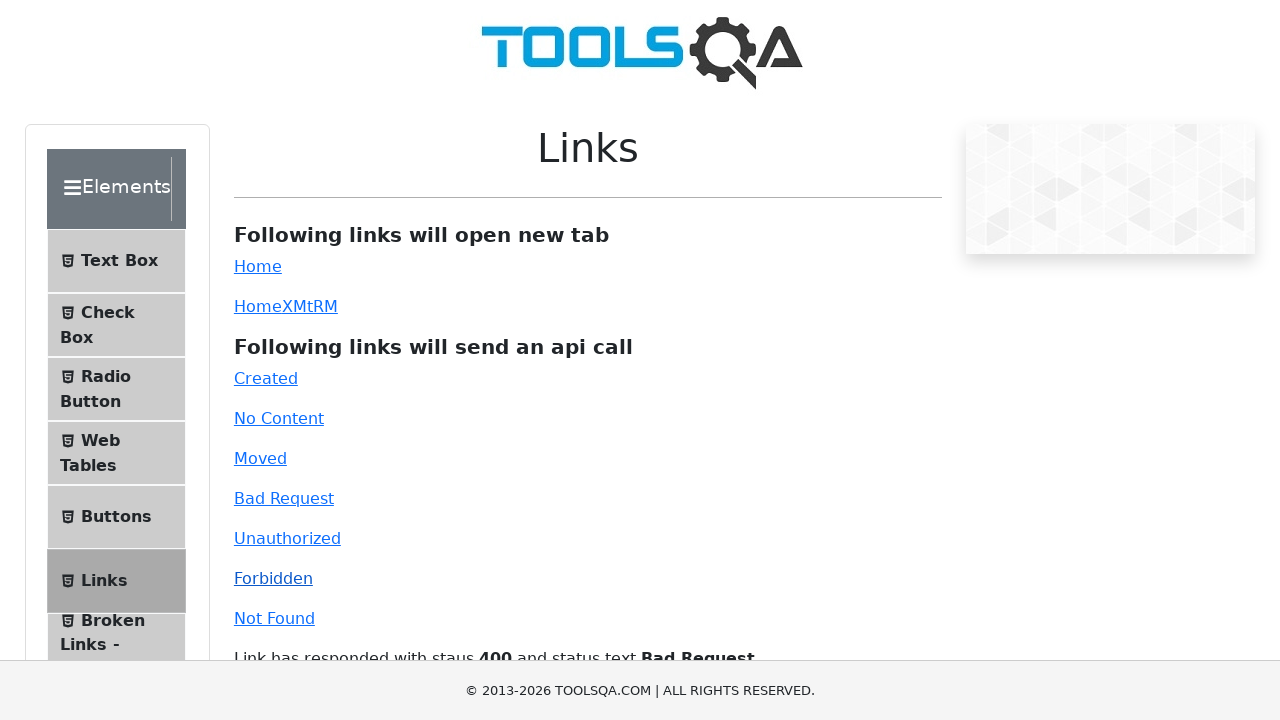

Waited for 403 Forbidden response
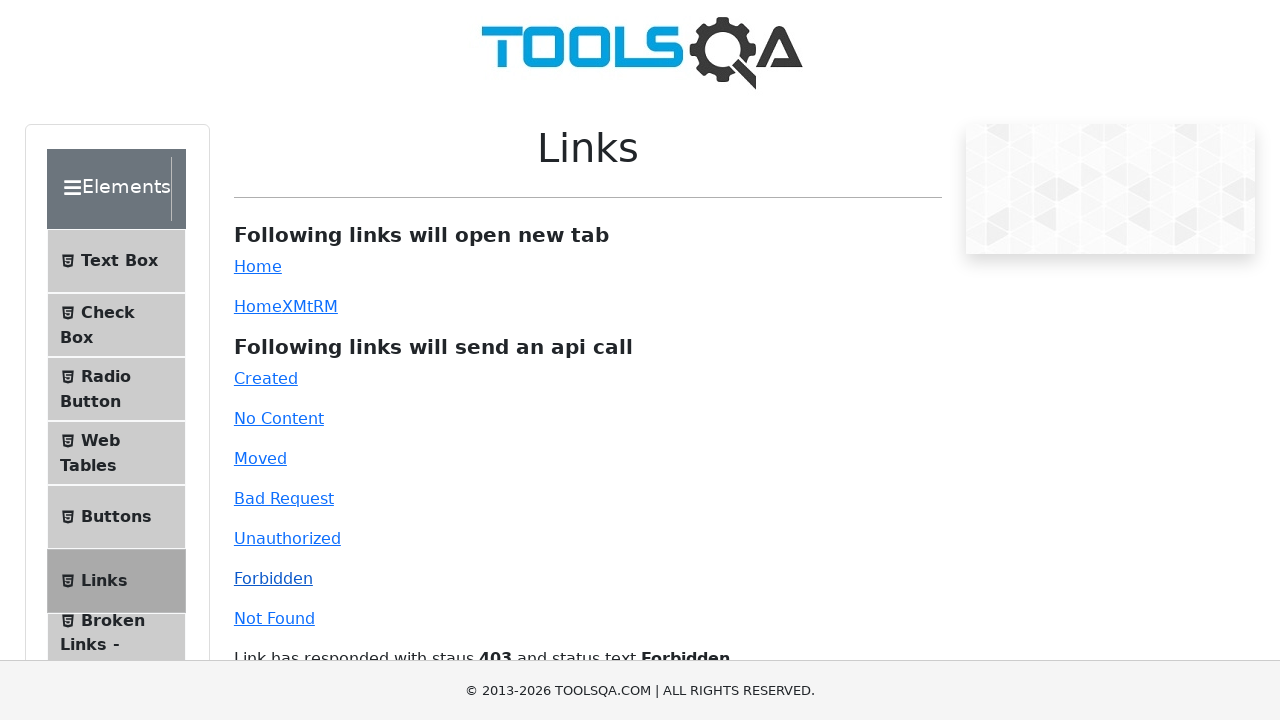

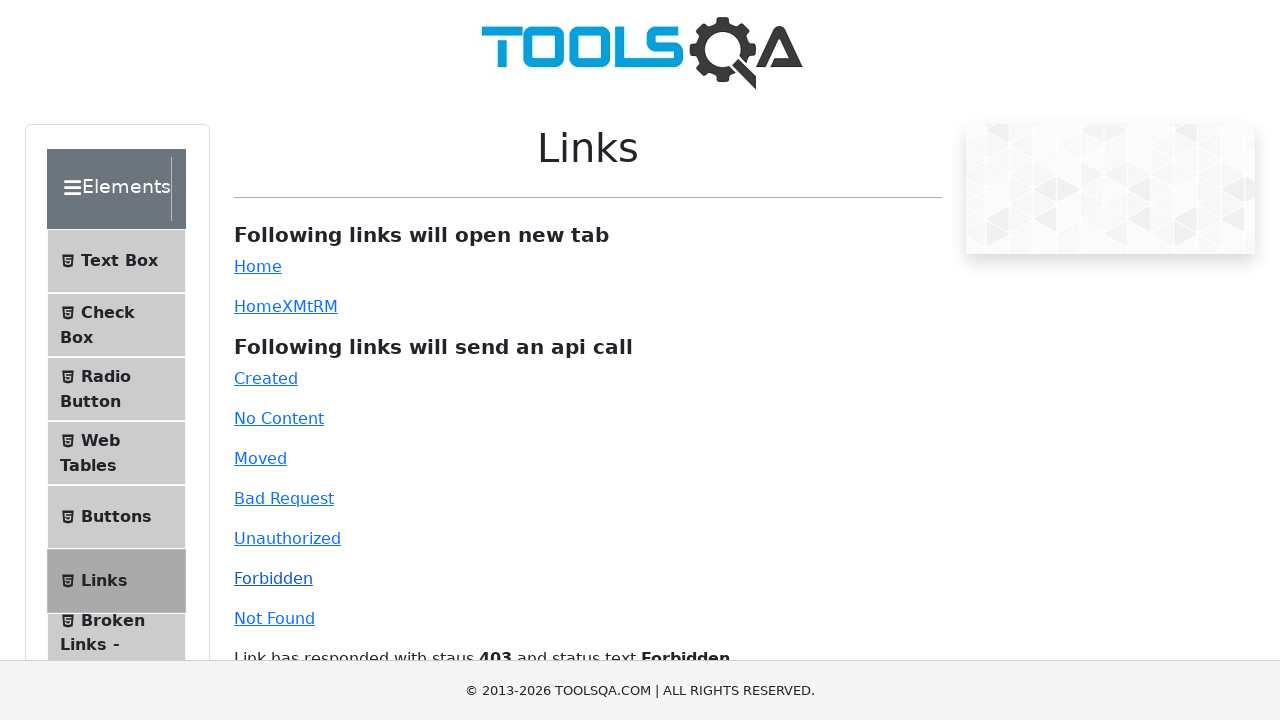